Tests checkbox functionality by navigating to a checkboxes page, finding all checkbox elements, and verifying that the second checkbox (which should be checked by default) is indeed selected.

Starting URL: http://the-internet.herokuapp.com/checkboxes

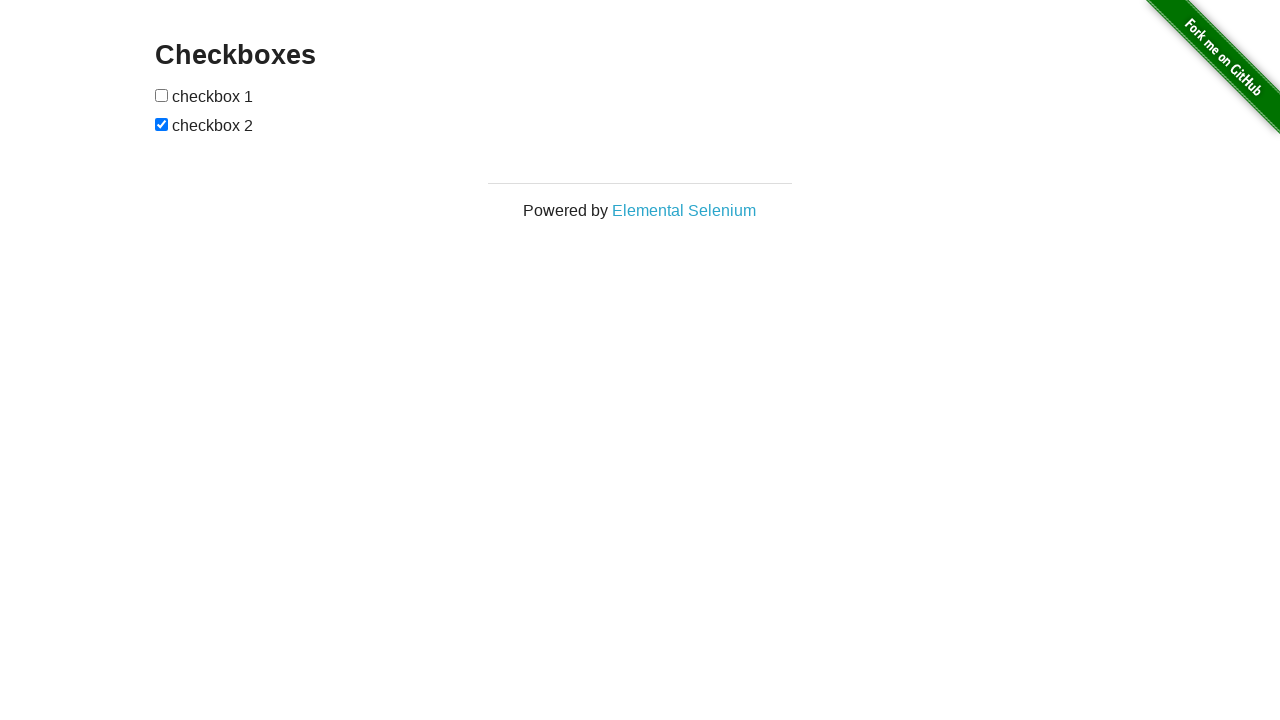

Waited for checkboxes to load on the page
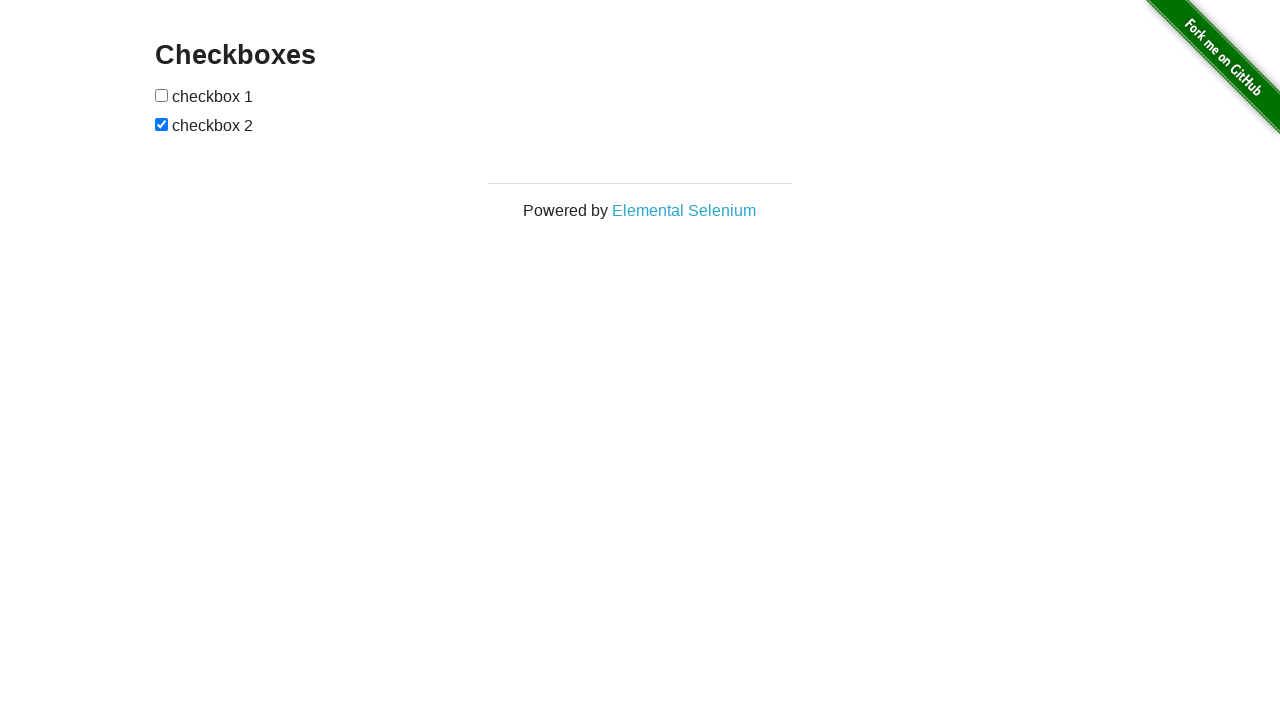

Located all checkbox elements on the page
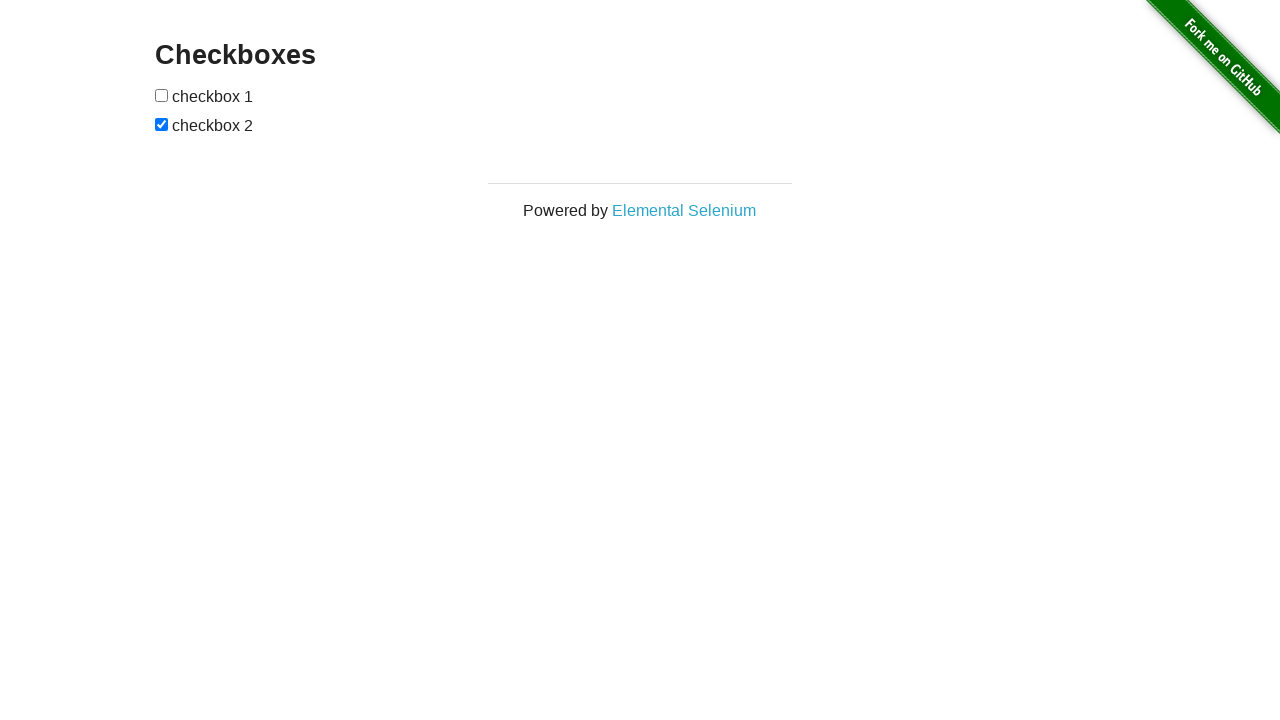

Verified that the second checkbox is checked by default
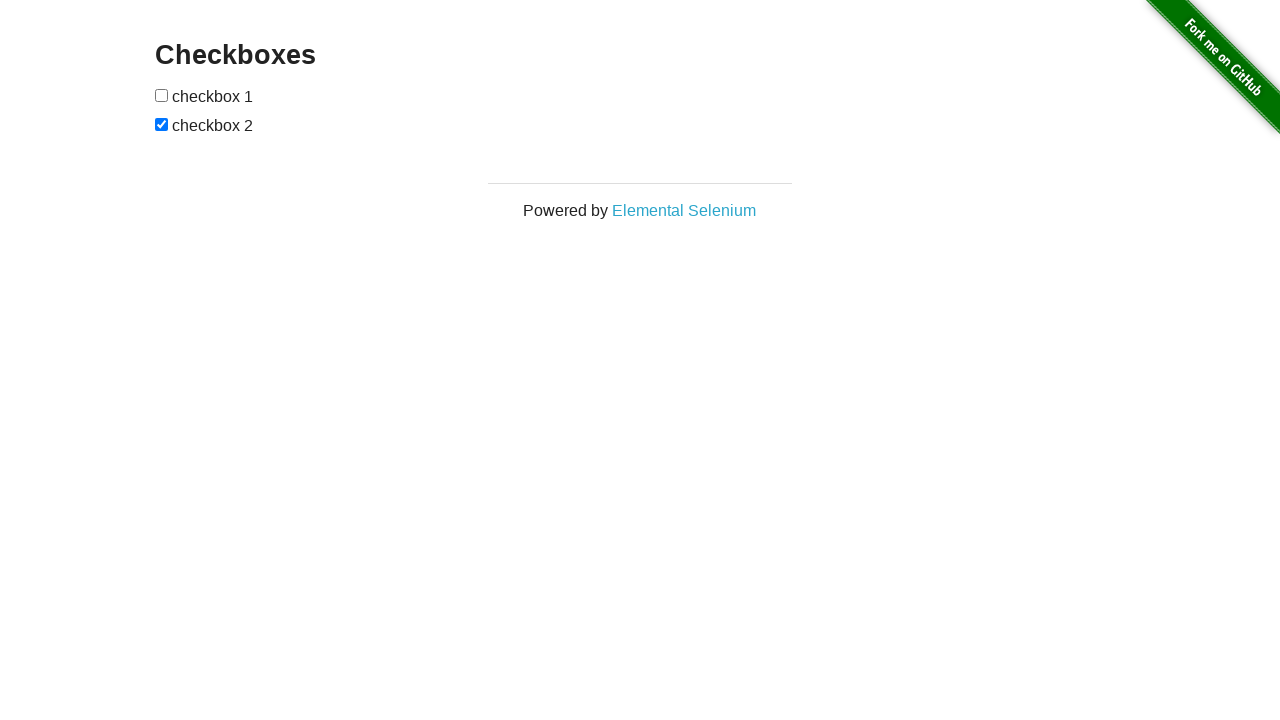

Verified that the first checkbox is not checked by default
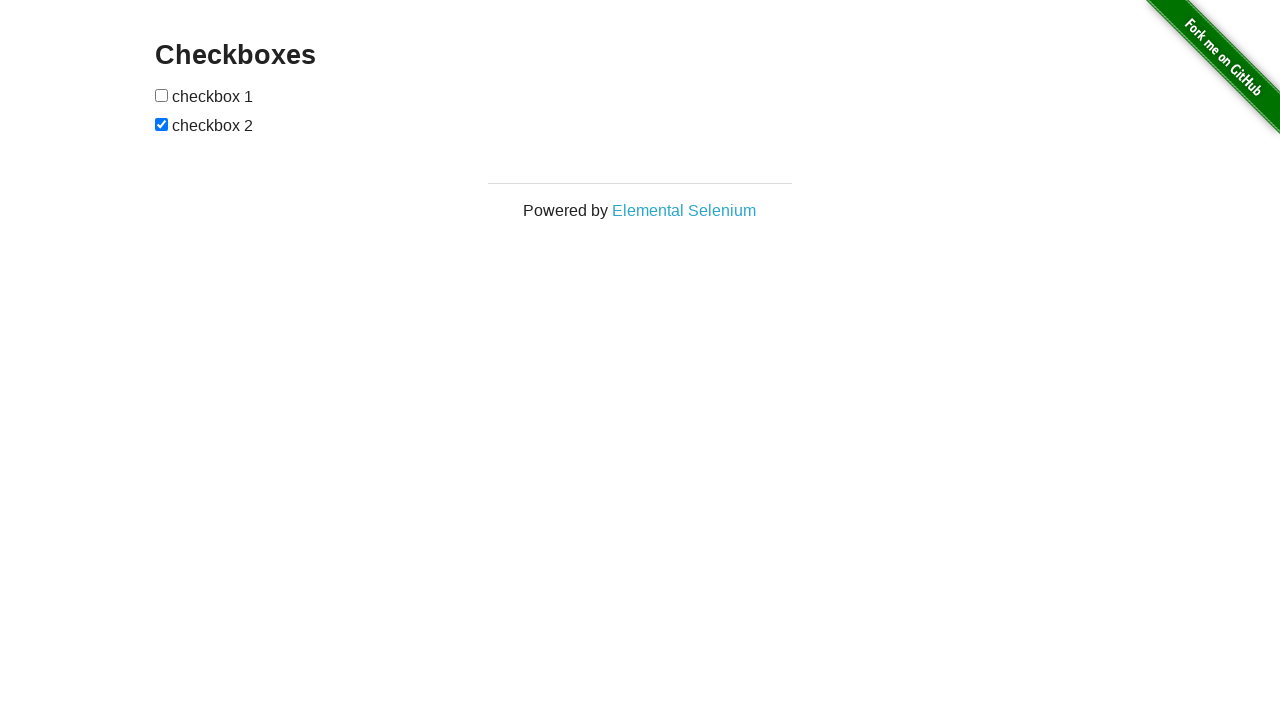

Clicked the first checkbox to check it at (162, 95) on input[type="checkbox"] >> nth=0
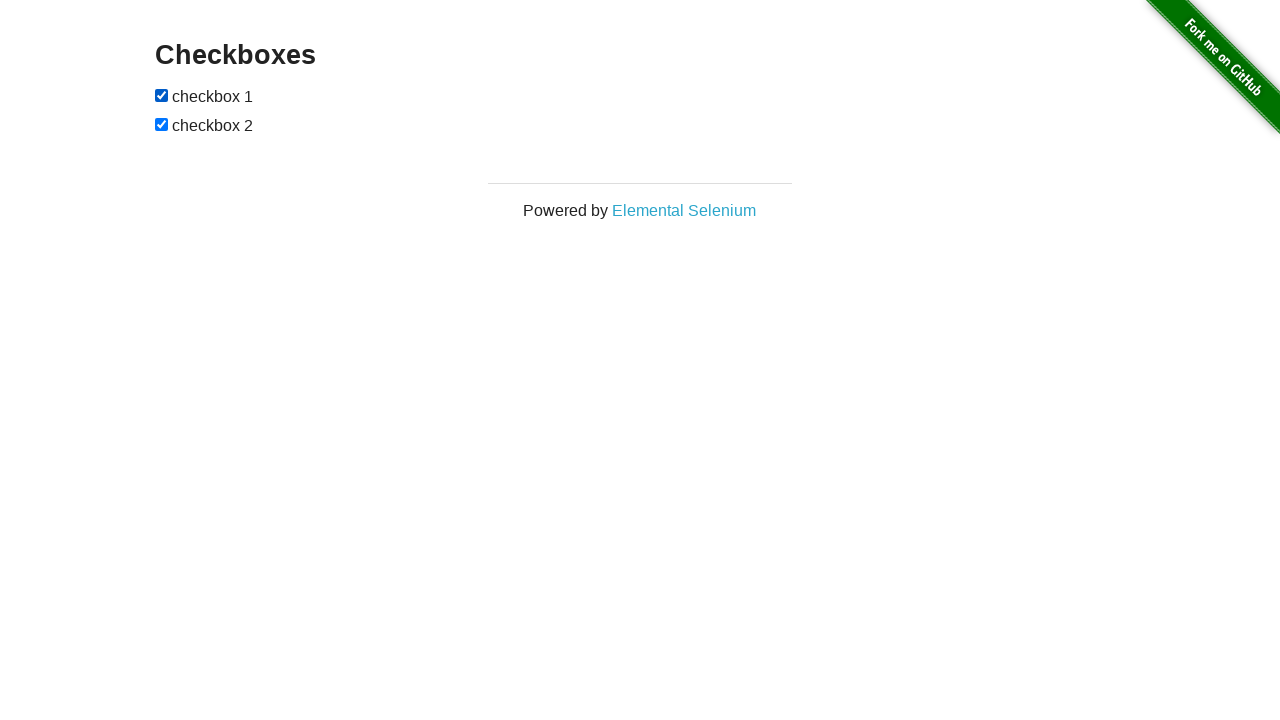

Verified that the first checkbox is now checked after clicking
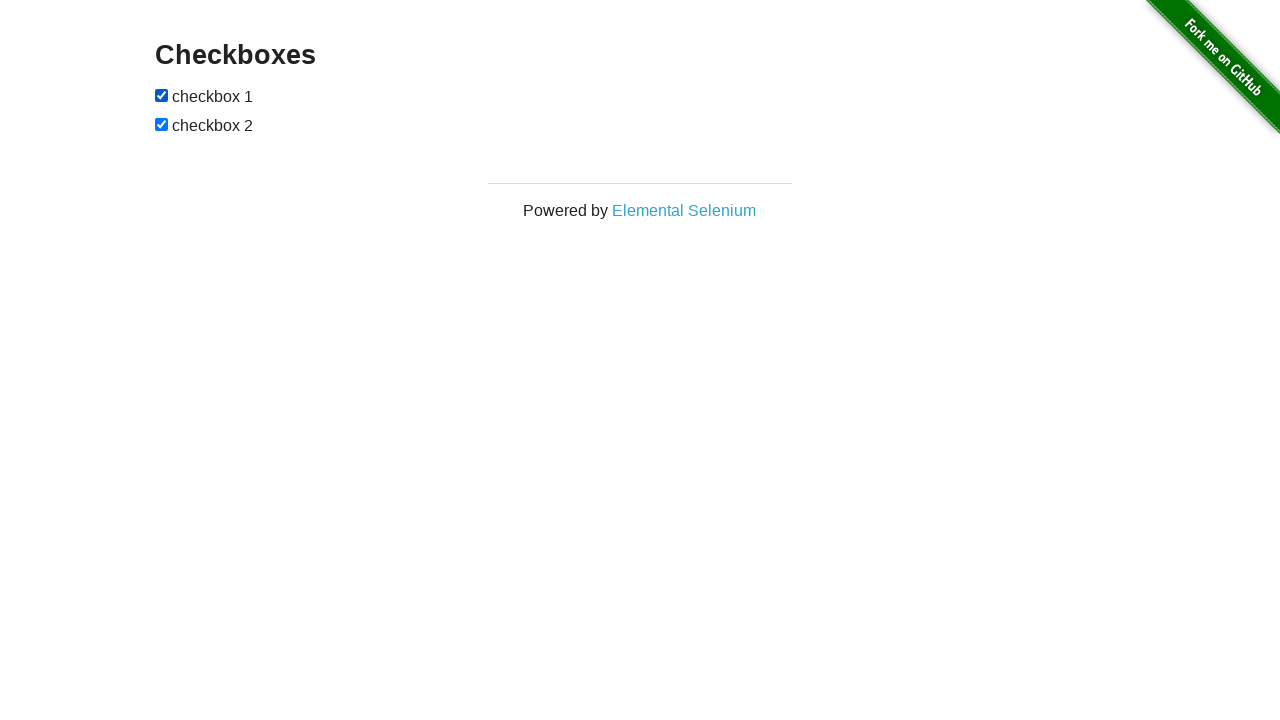

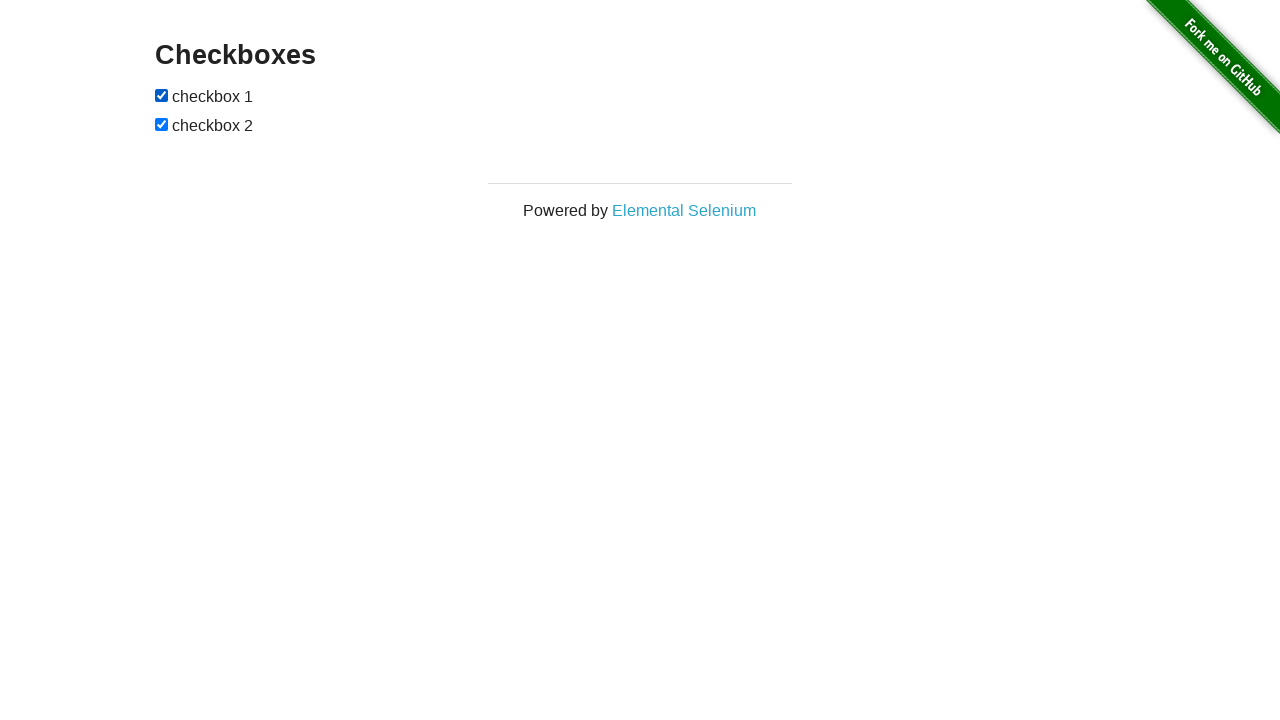